Tests window handling functionality by navigating through DemoQA site, opening a new tab via Browser Windows section, verifying content in the new tab, and switching back to the original tab

Starting URL: https://demoqa.com/

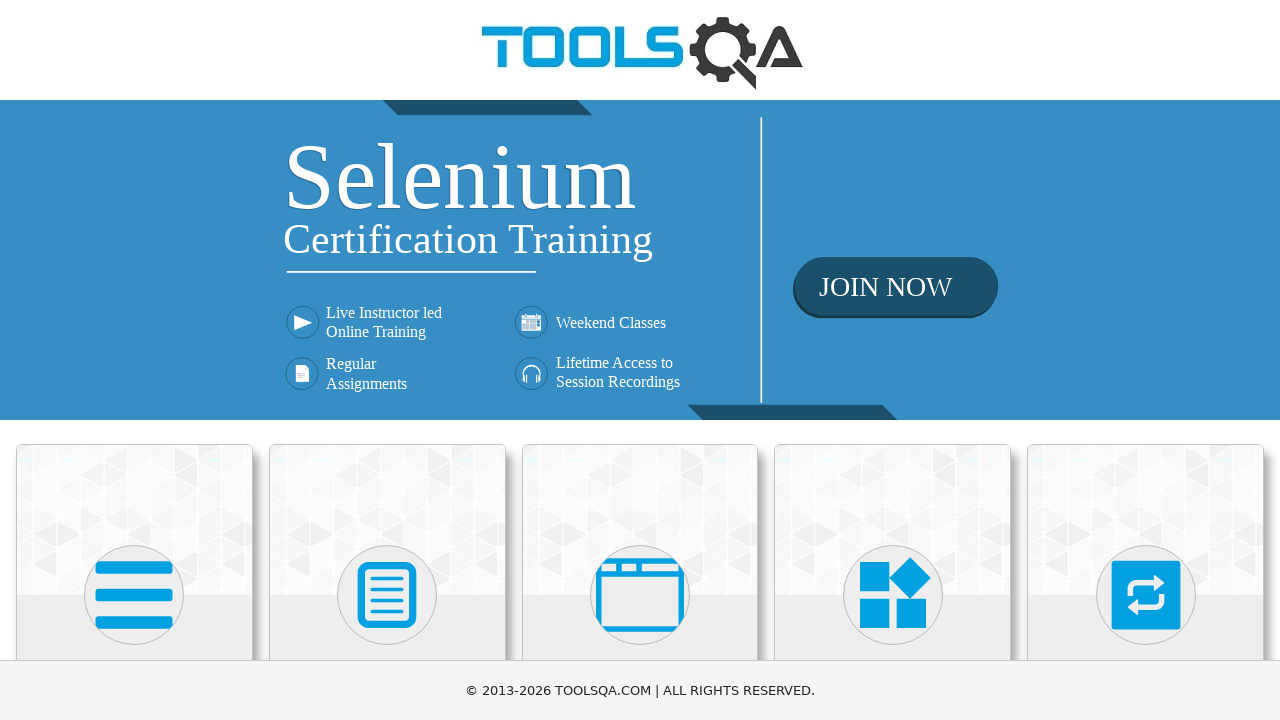

Clicked on Alerts, Frame & Windows card at (640, 520) on (//div[@class='card-up'])[3]
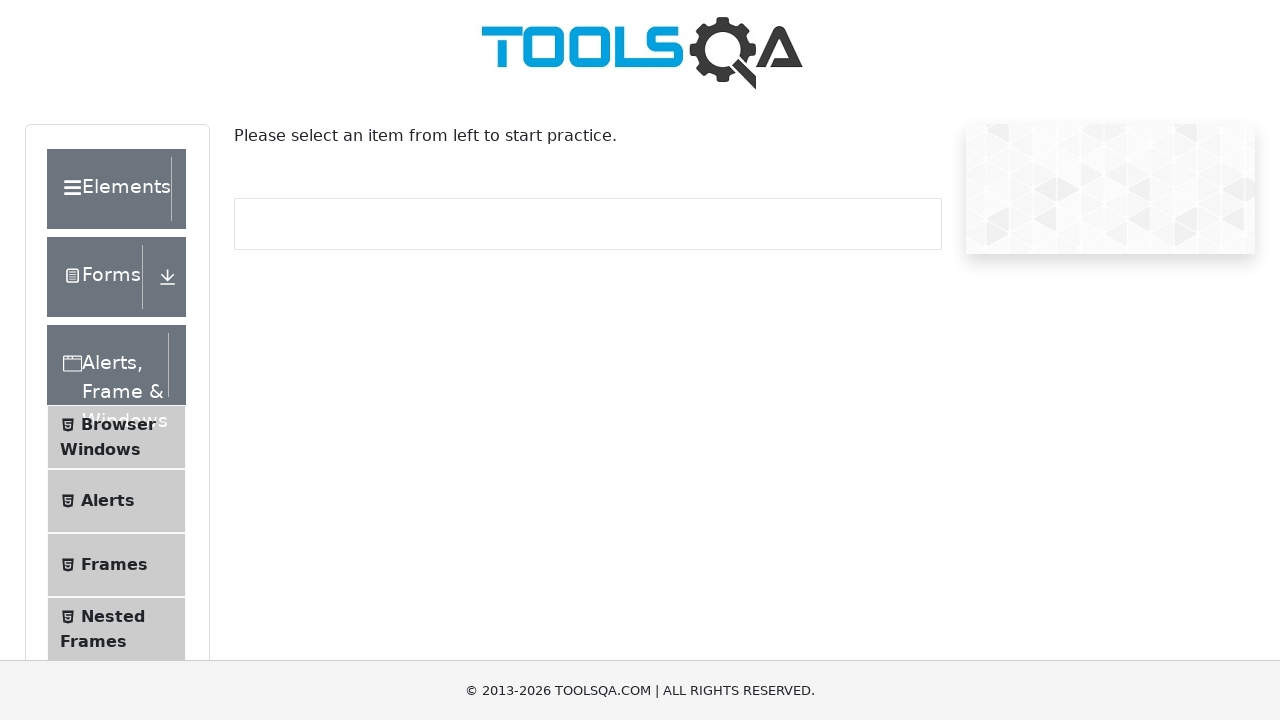

Verified instruction text 'Please select an item from left to start practice.' is visible
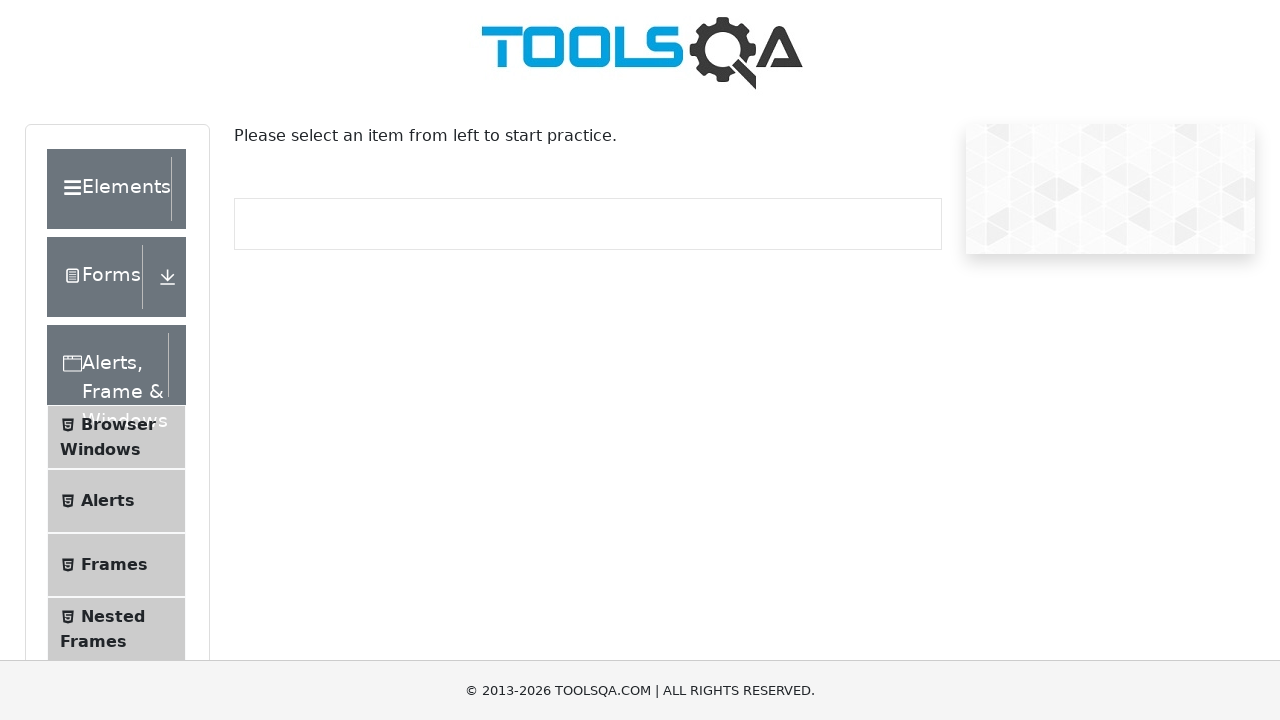

Clicked on Browser Windows menu item at (118, 424) on xpath=//span[.='Browser Windows']
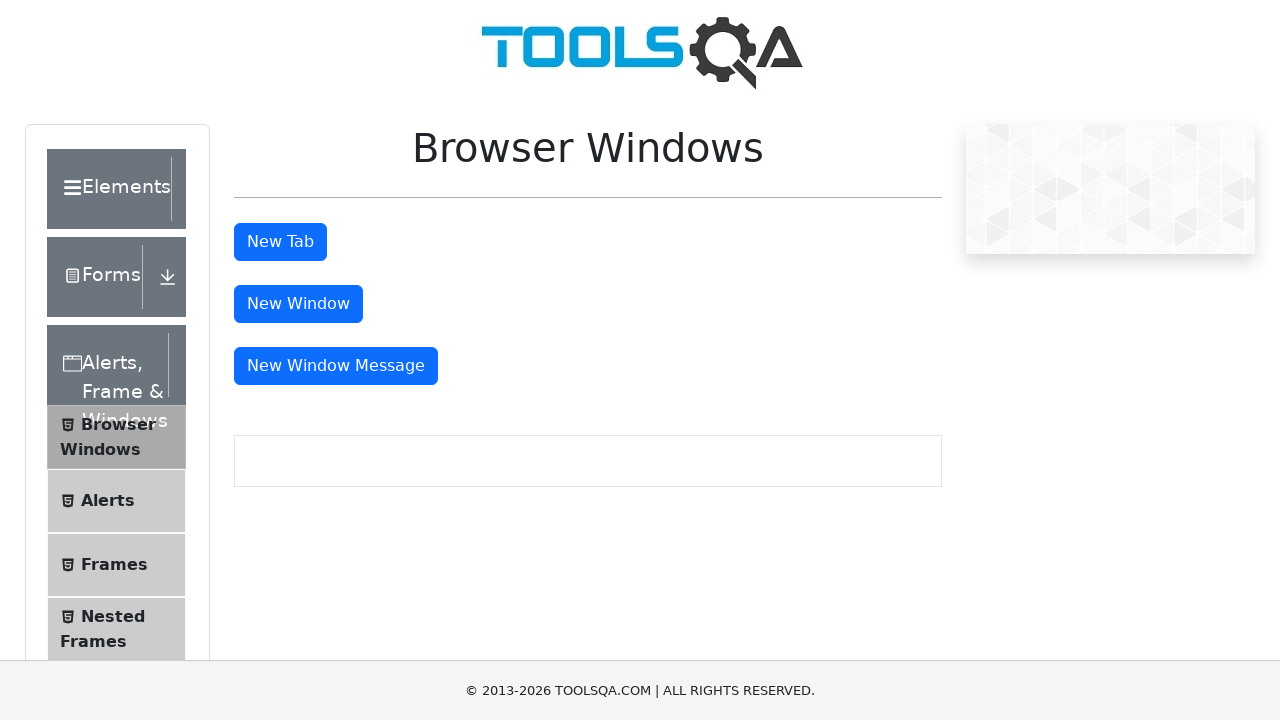

Verified New Tab button is visible
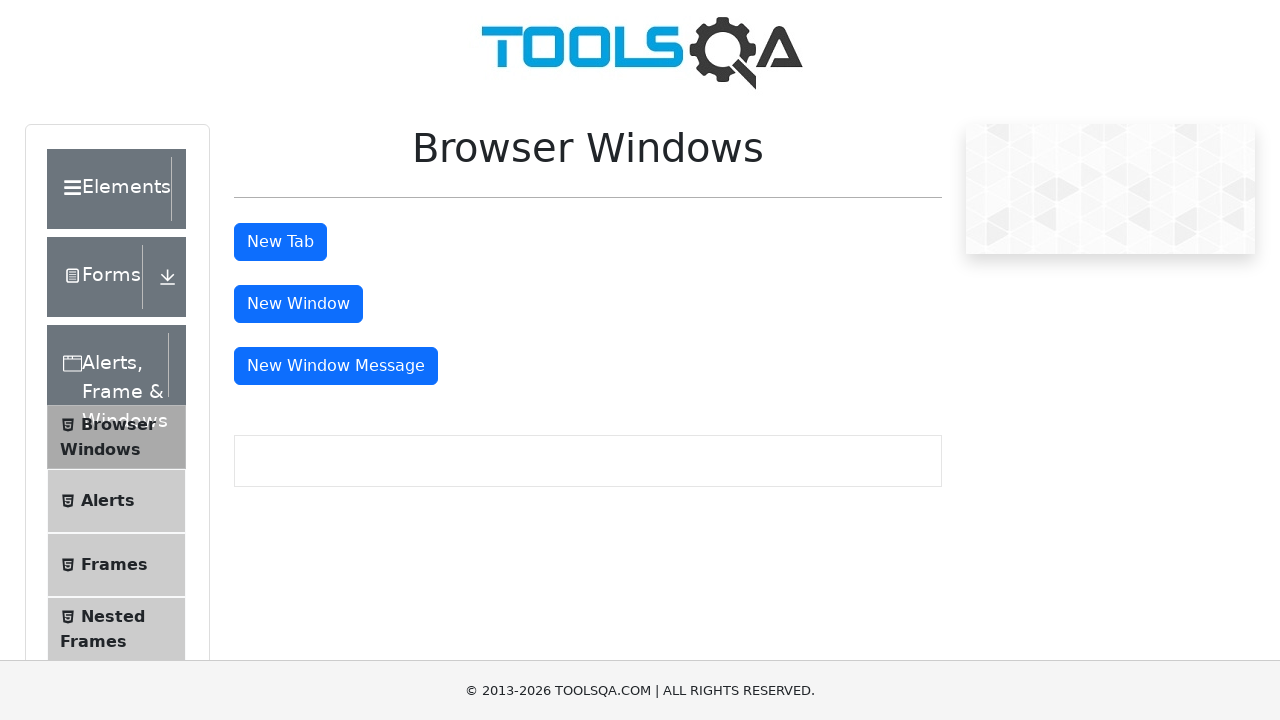

Stored current page context for later reference
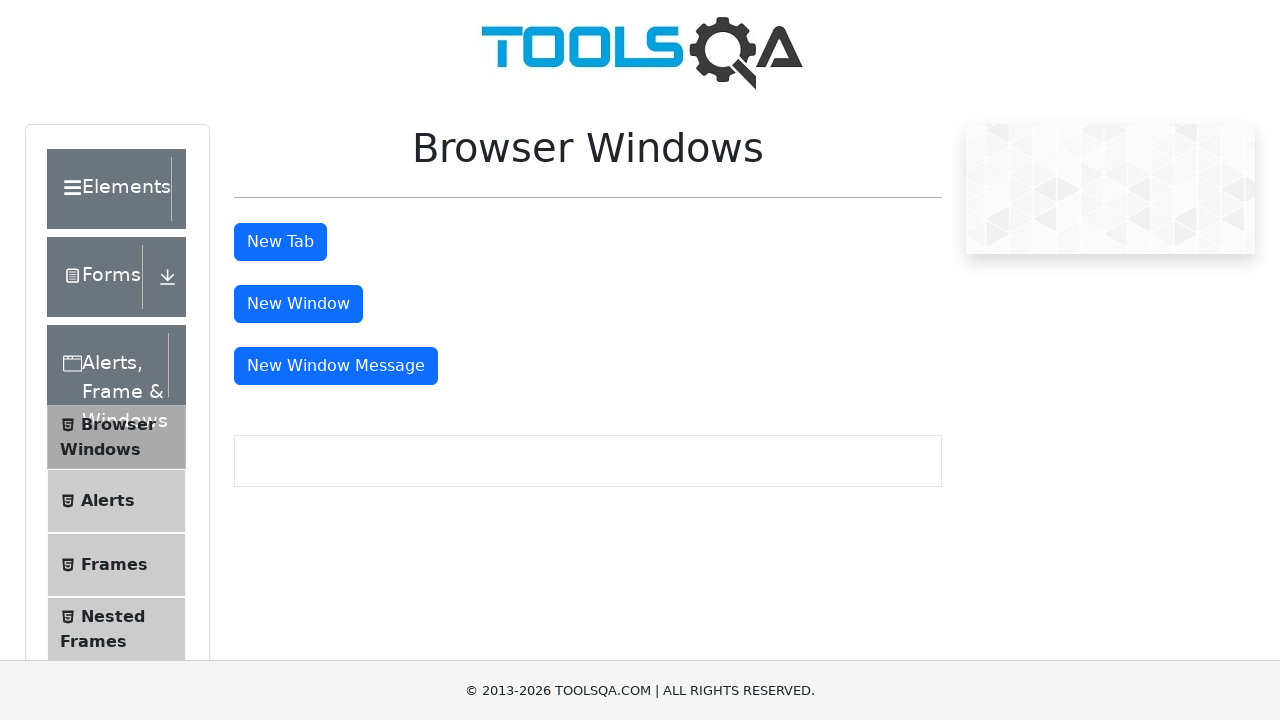

Clicked New Tab button and new tab opened at (280, 242) on xpath=//button[.='New Tab']
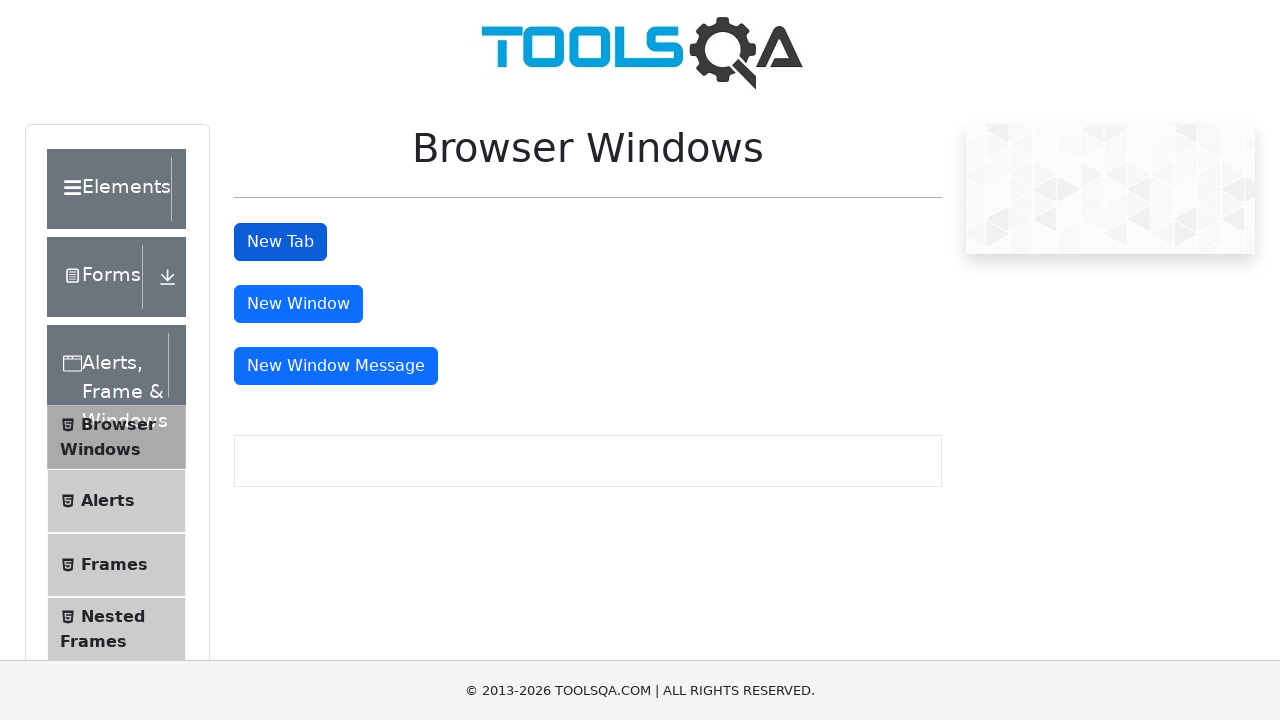

New tab finished loading
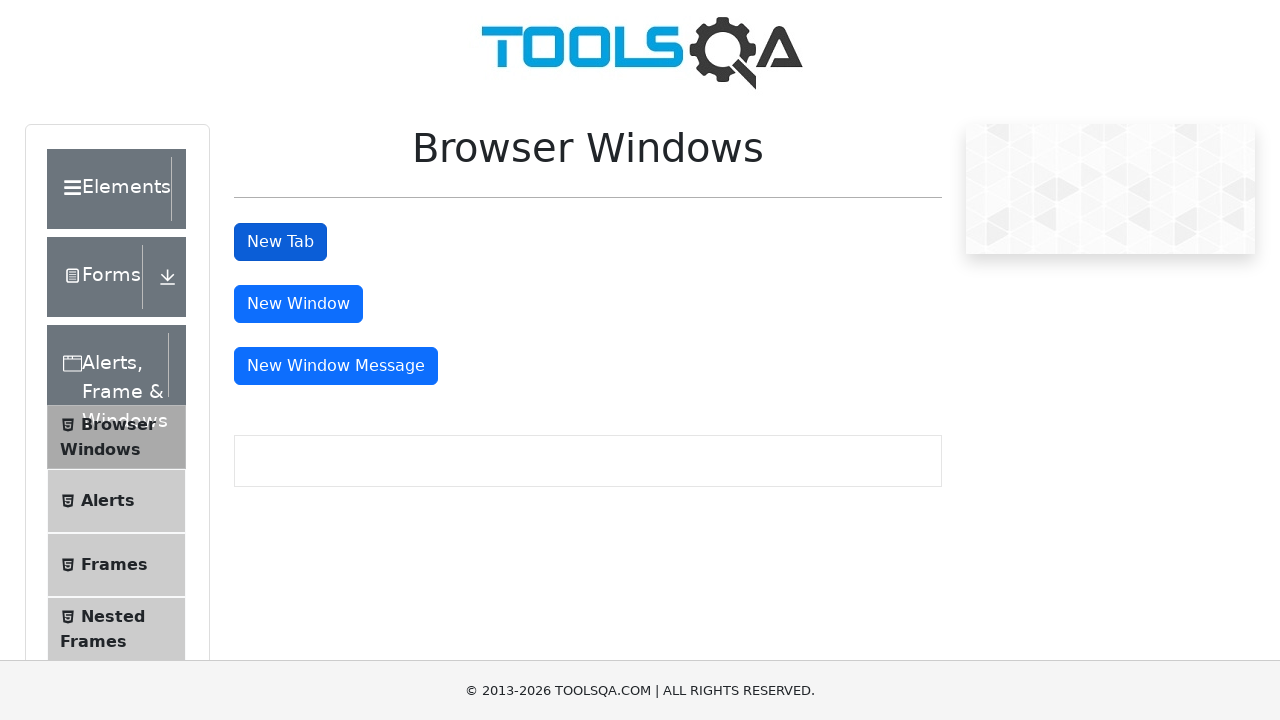

Retrieved text content from sample heading in new tab
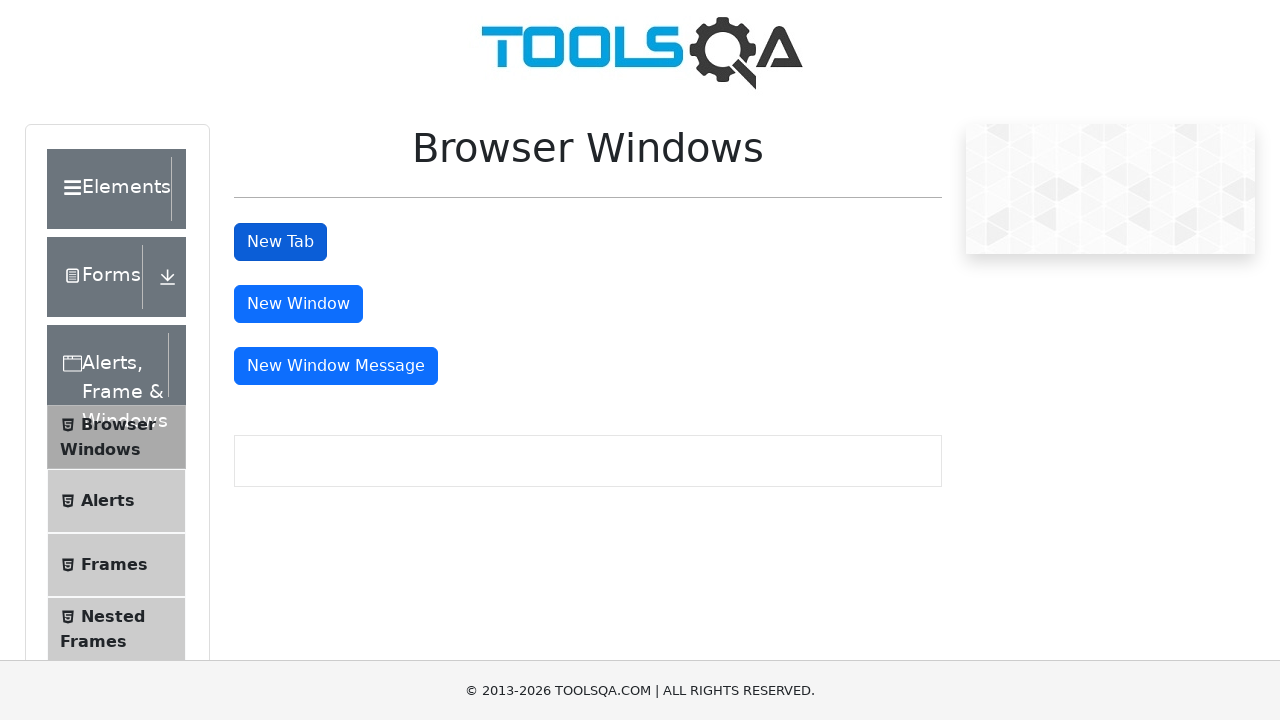

Verified sample heading text matches 'This is a sample page'
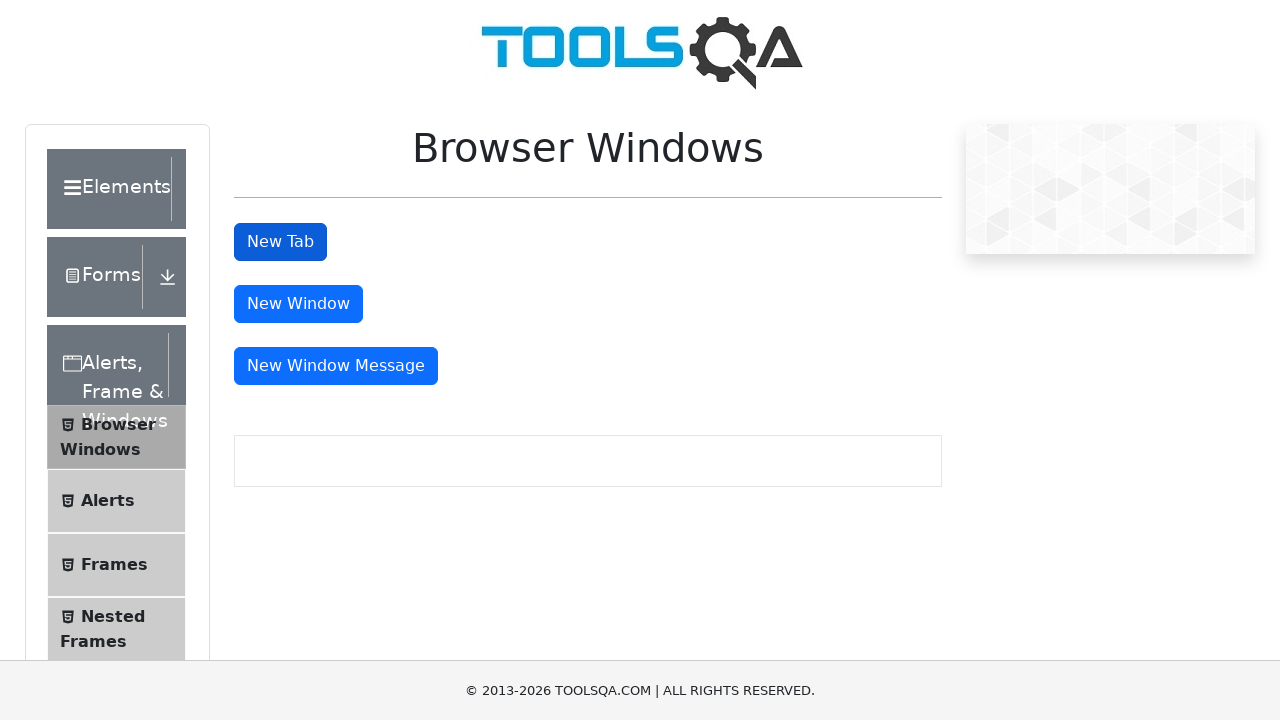

Closed the new tab
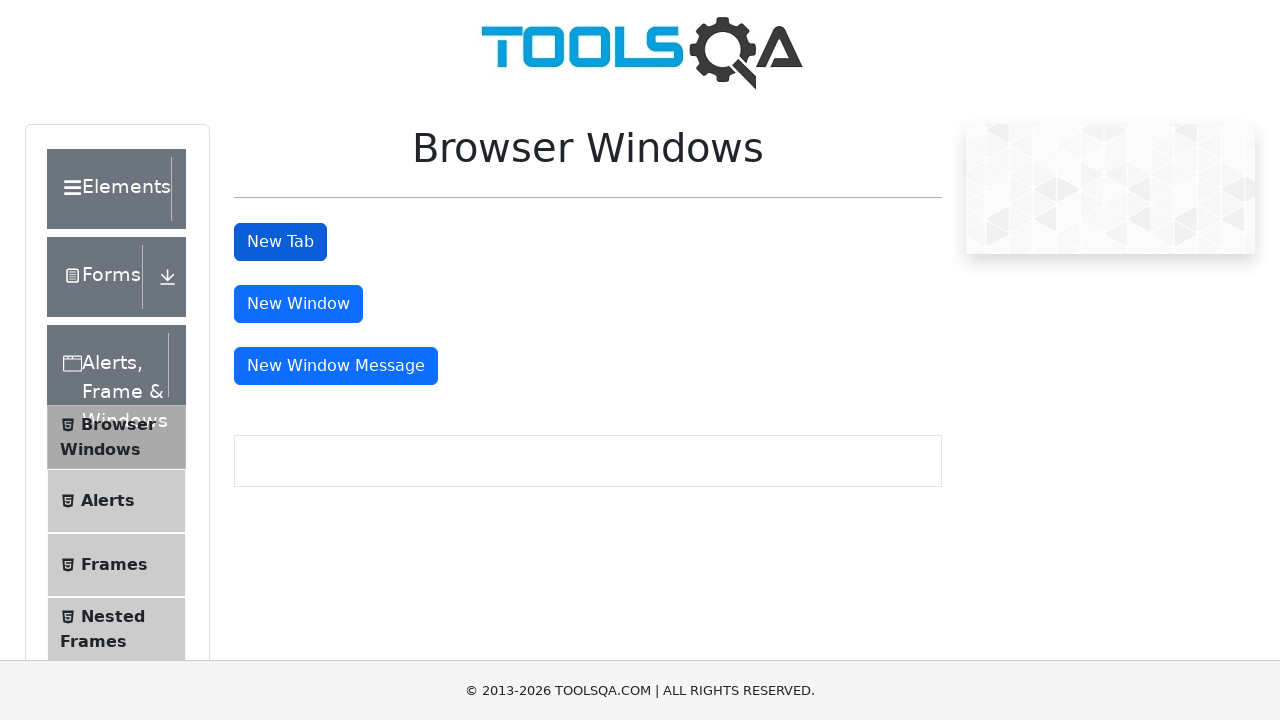

Verified New Tab button is still visible on original page
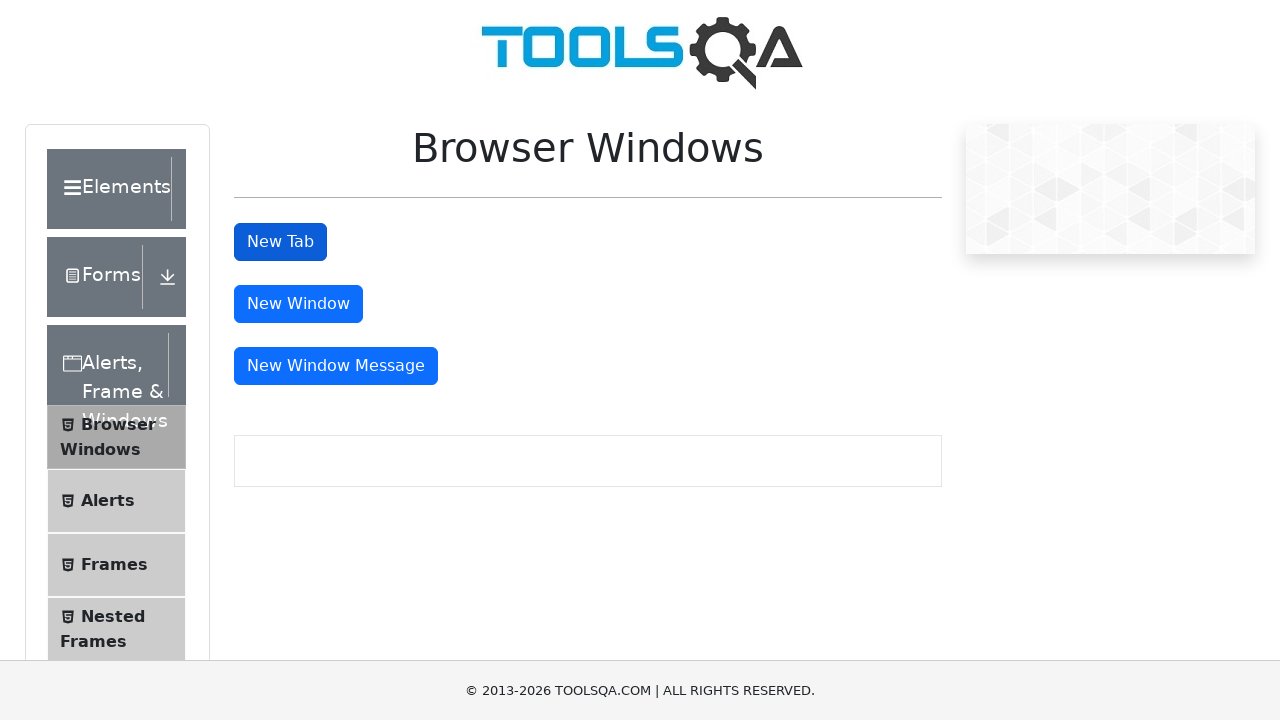

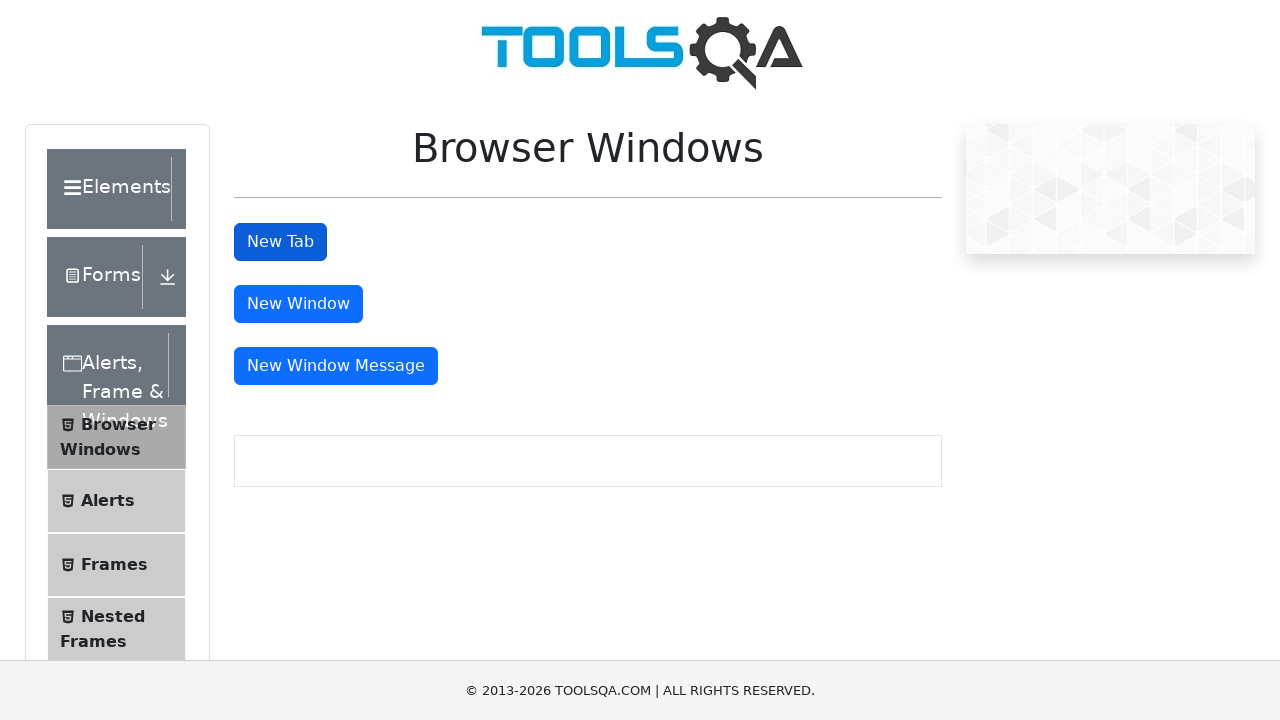